Tests drag and drop functionality on jQuery UI demo page by dragging an element and dropping it onto another element

Starting URL: https://jqueryui.com/droppable/

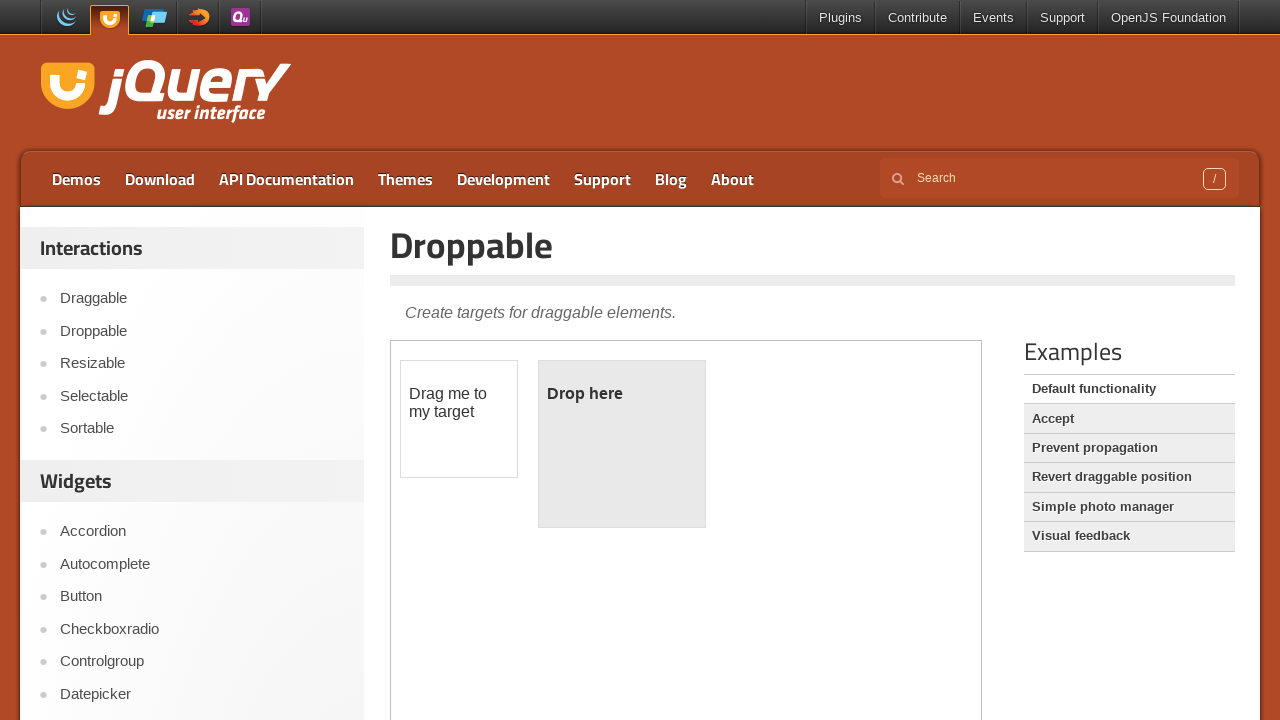

Located iframe containing drag and drop demo
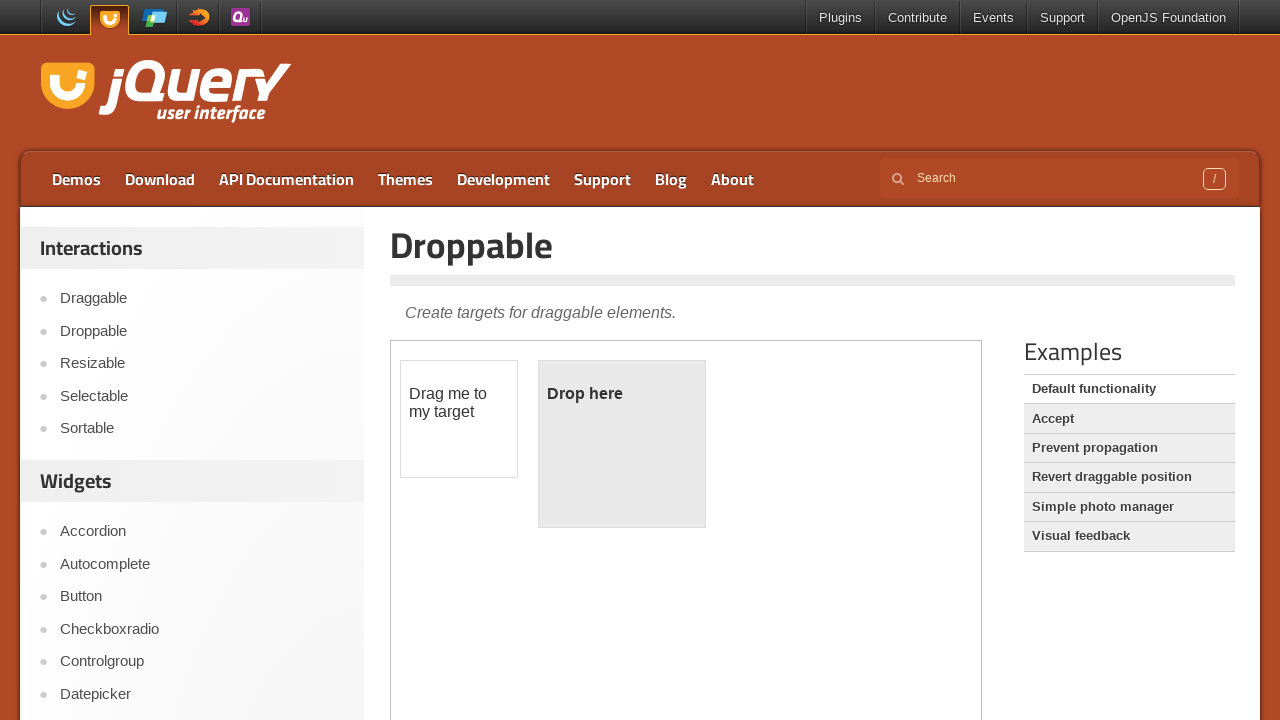

Located draggable element
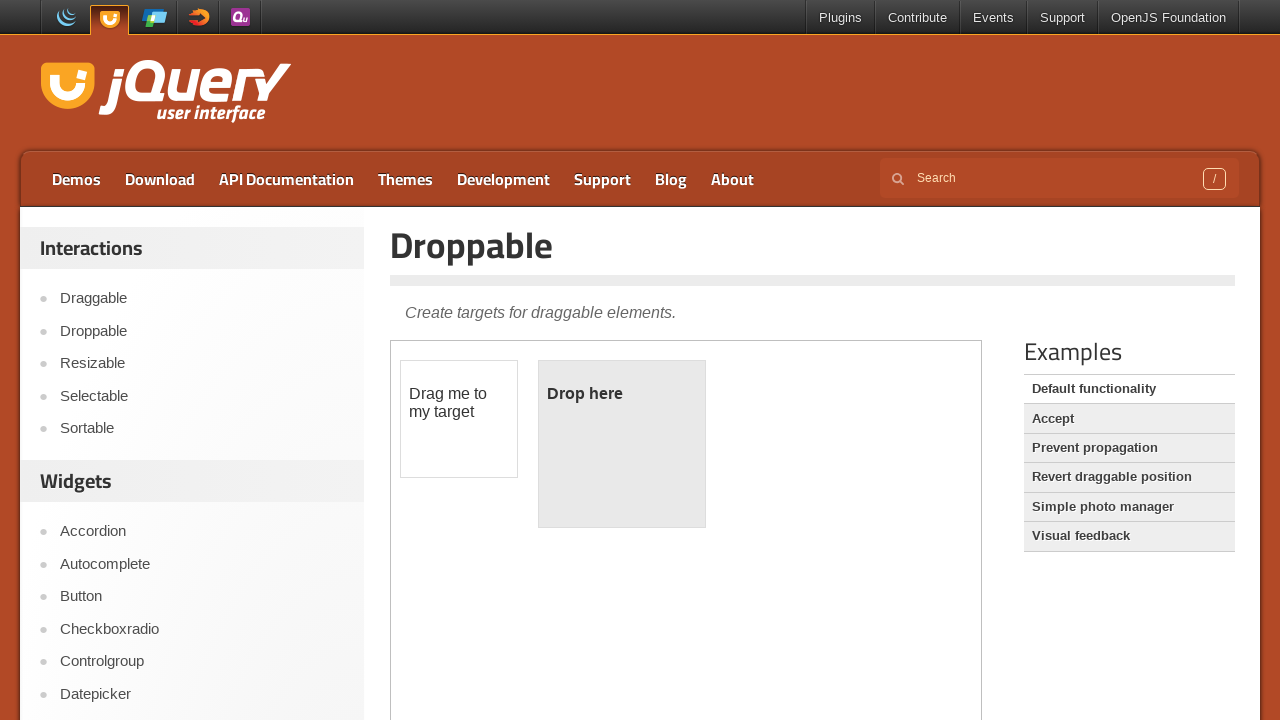

Located droppable element
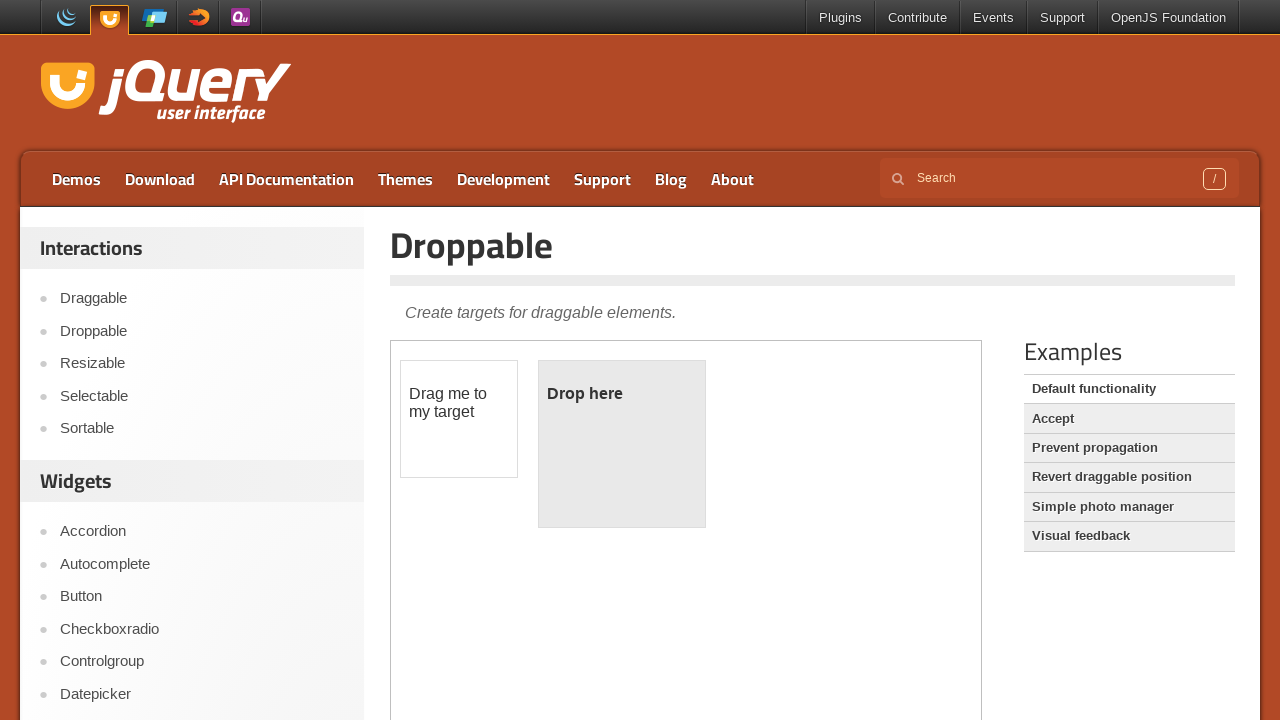

Dragged element onto droppable target at (622, 444)
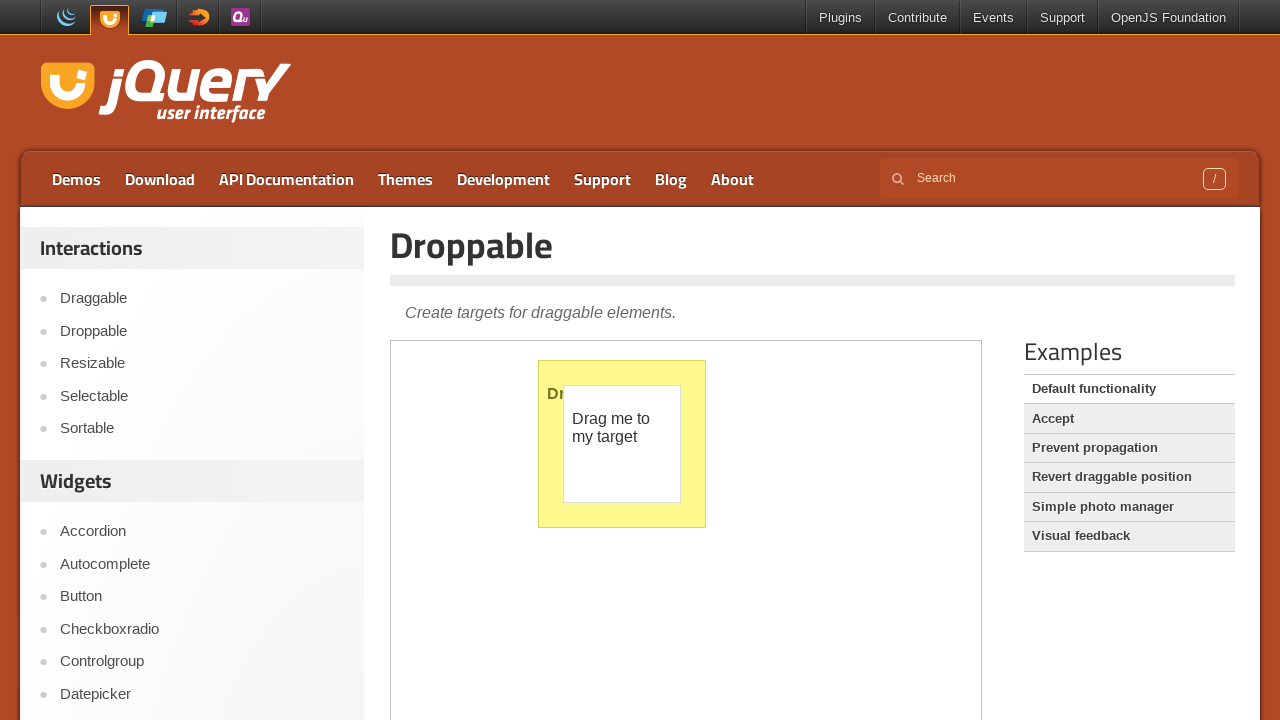

Verified drop successful - droppable element now displays 'Dropped!' text
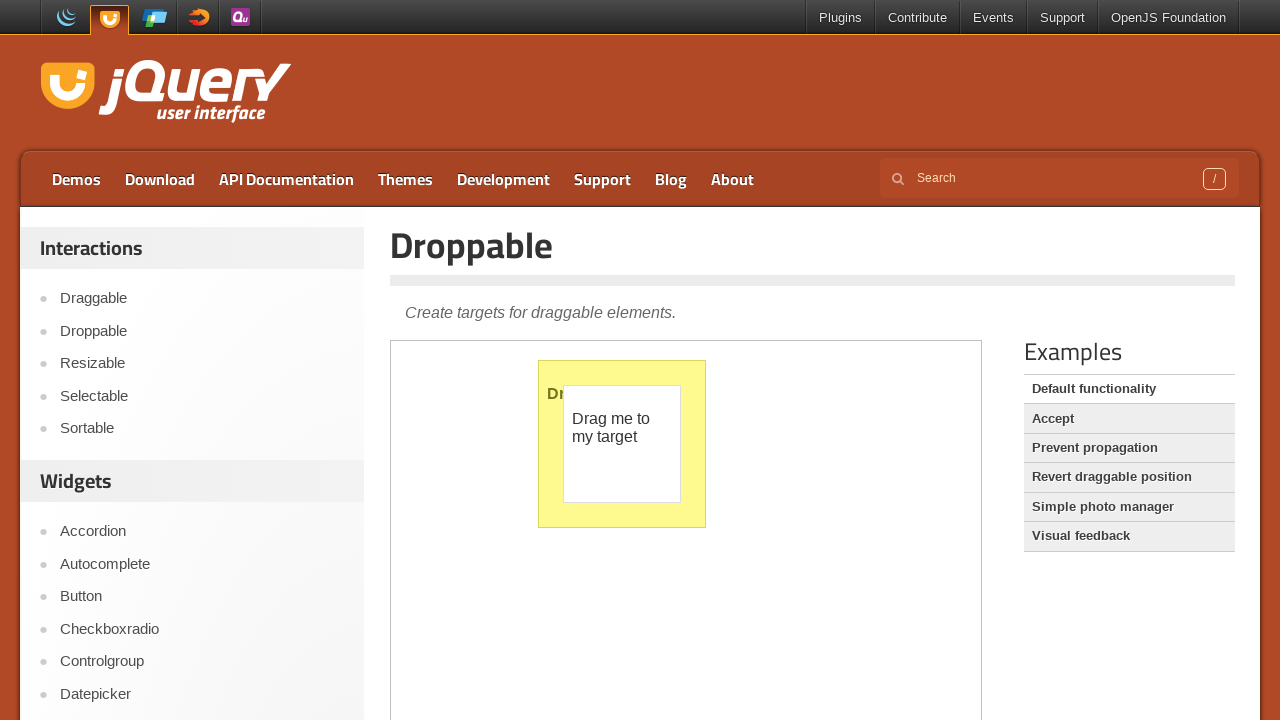

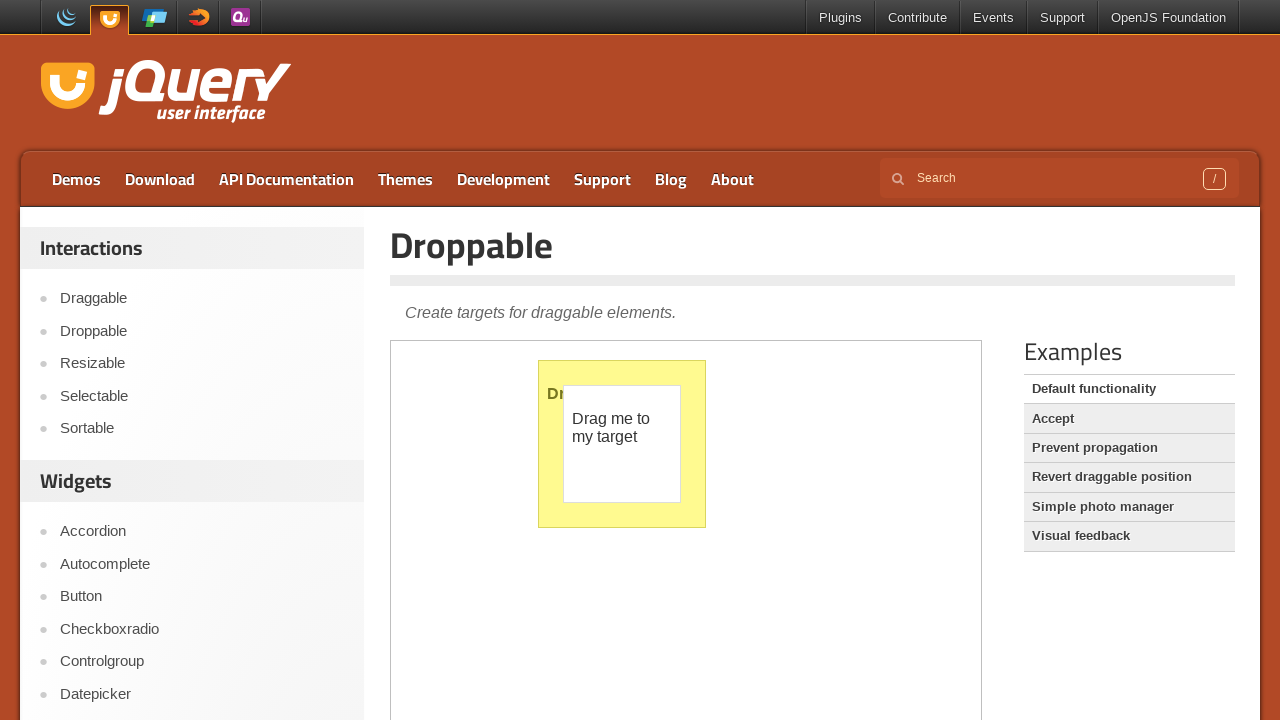